Tests that all login page elements (username field, password field, login button, and new user button) are present and displayed

Starting URL: https://demoqa.com/login

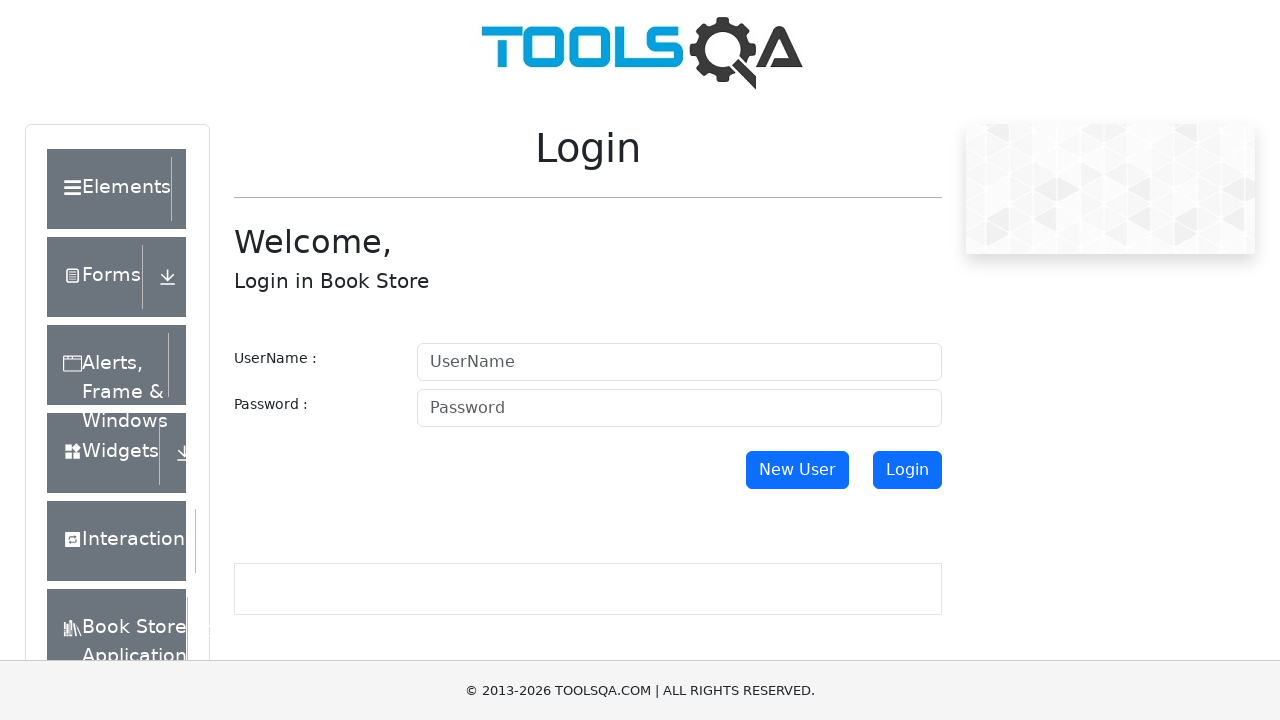

Navigated to login page at https://demoqa.com/login
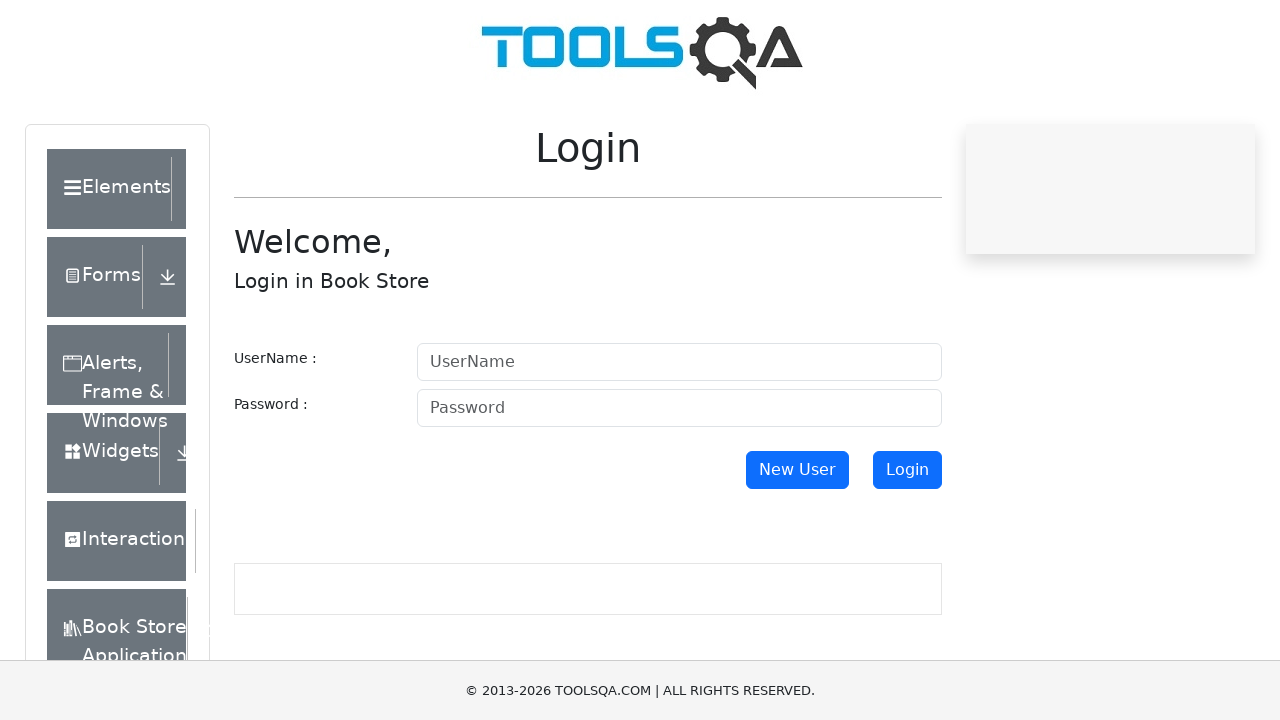

Username field is present and visible
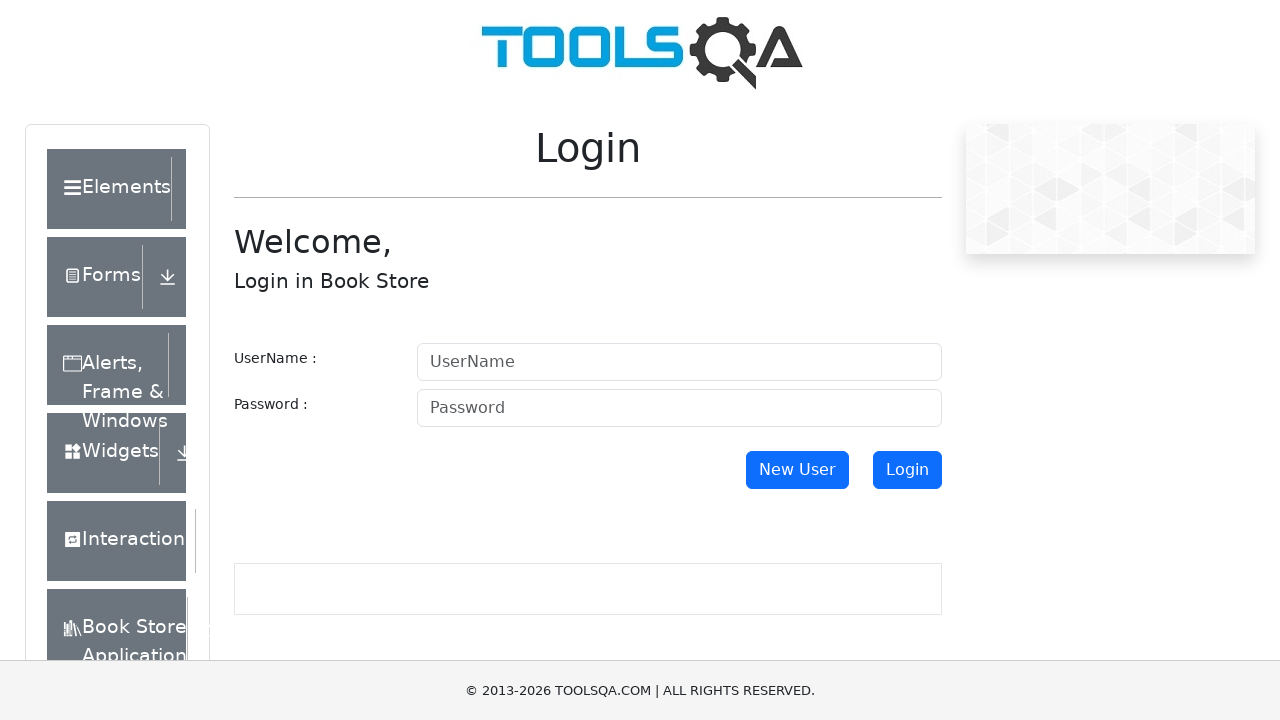

Password field is present and visible
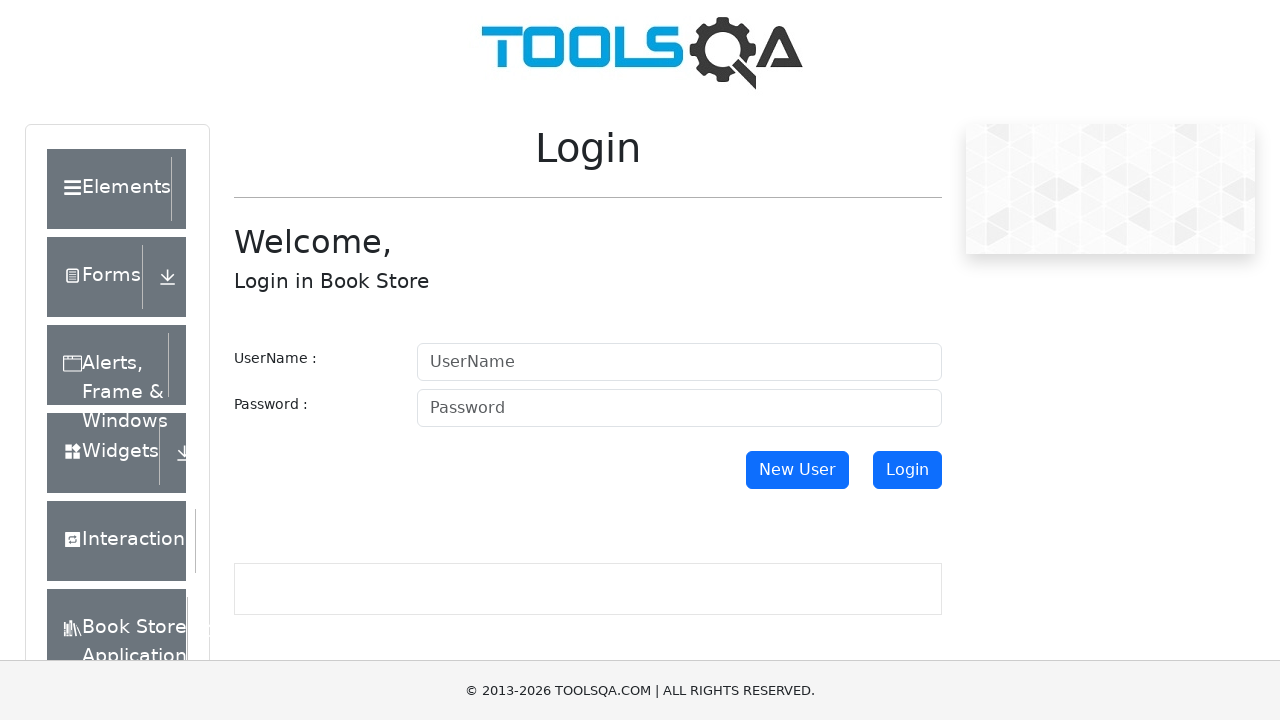

Login button is present and visible
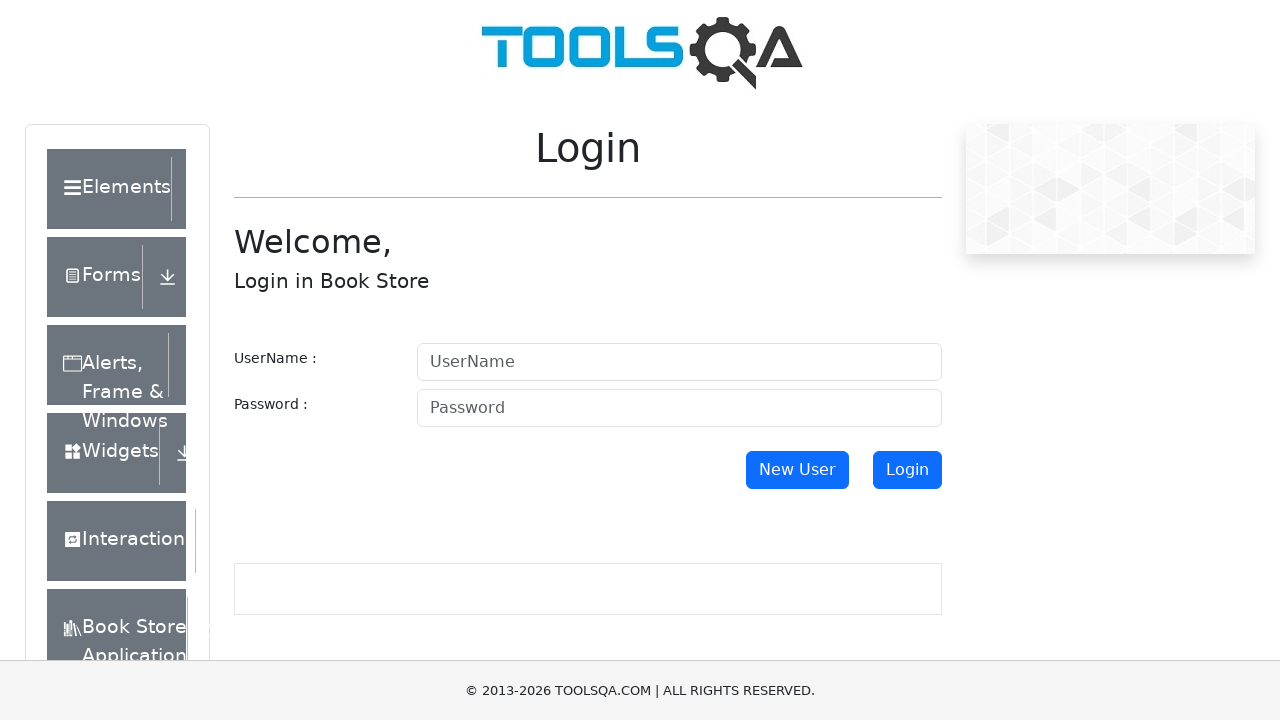

New user button is present and visible
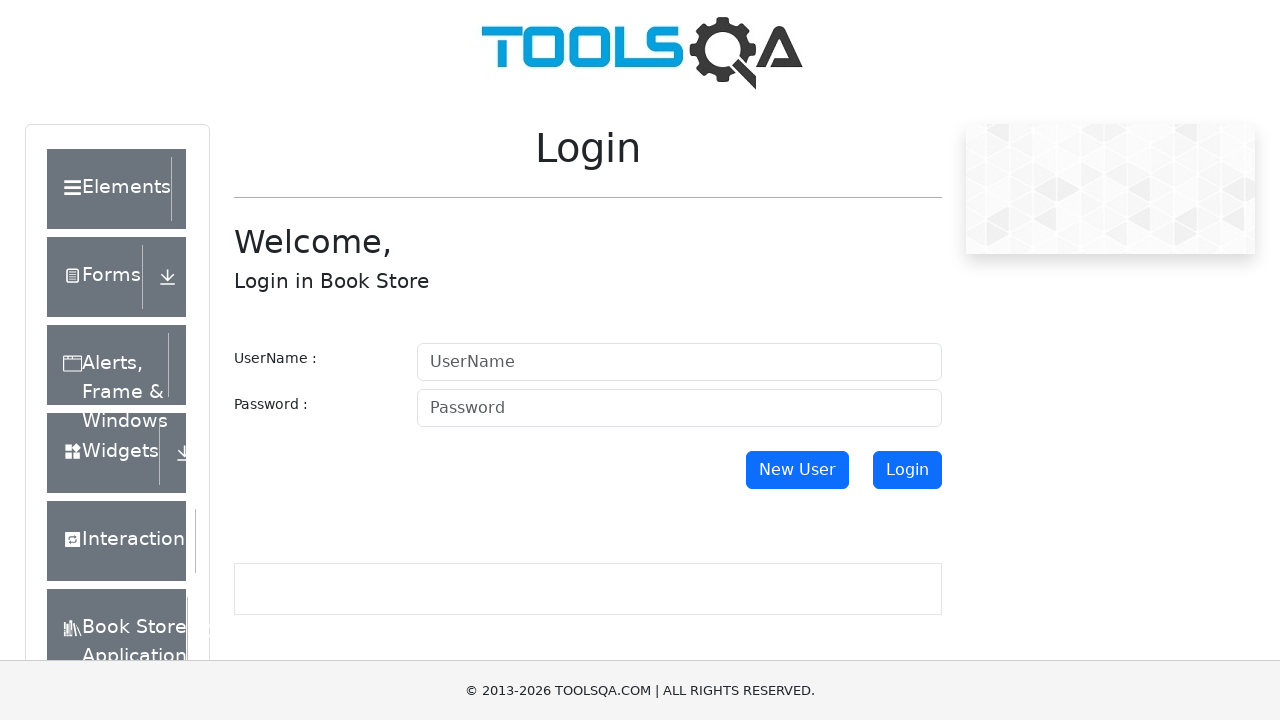

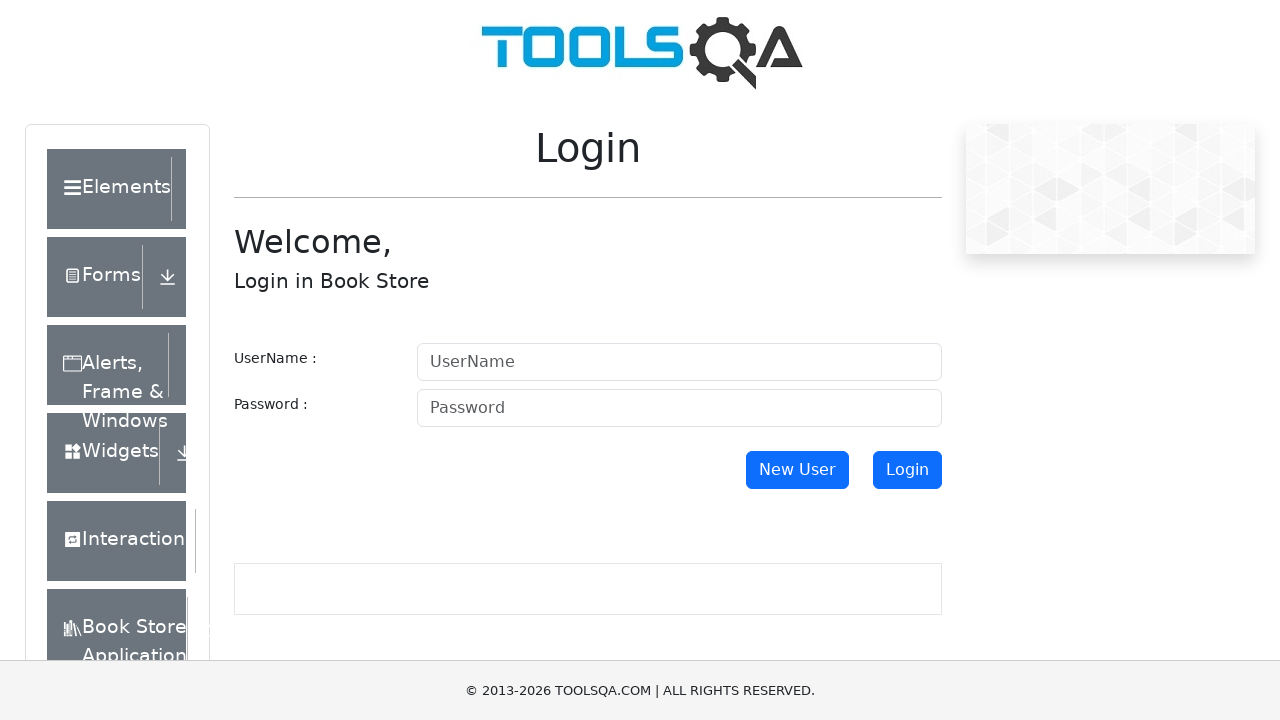